Tests tab/window handling by opening new tabs and switching between different browser windows

Starting URL: https://www.letskodeit.com/practice

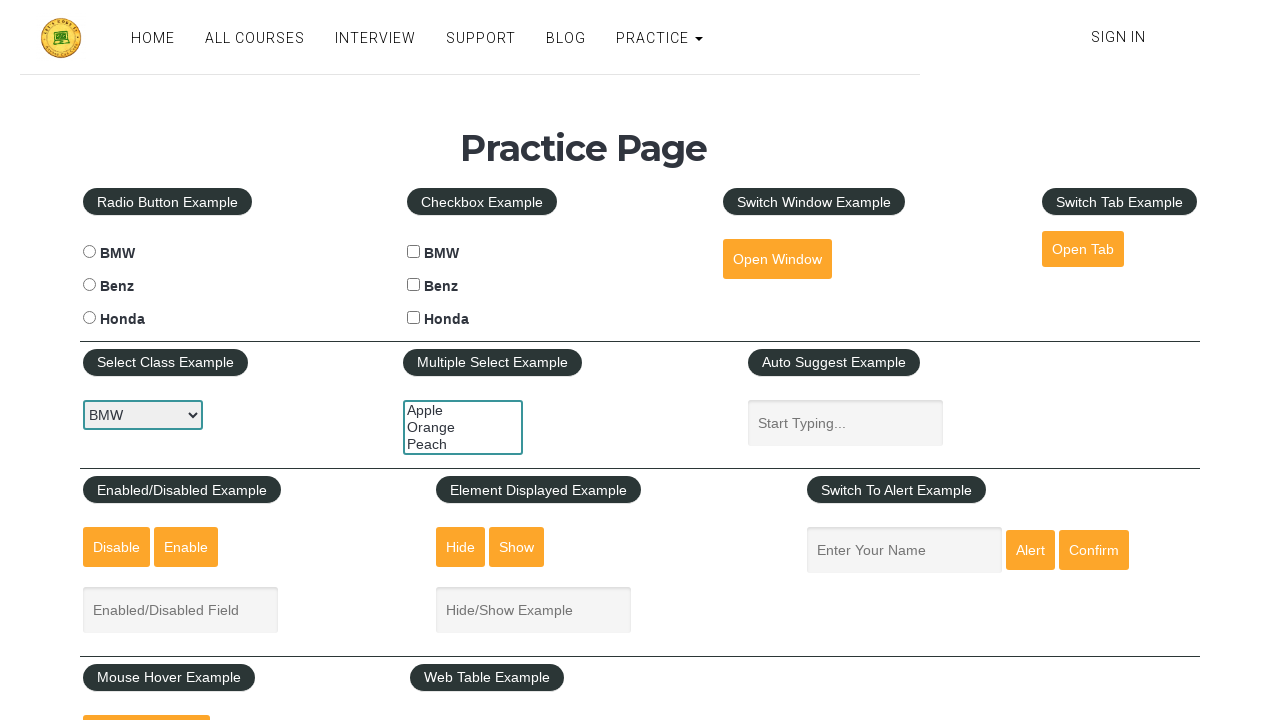

Clicked open tab link to open first new tab at (1083, 249) on a#opentab
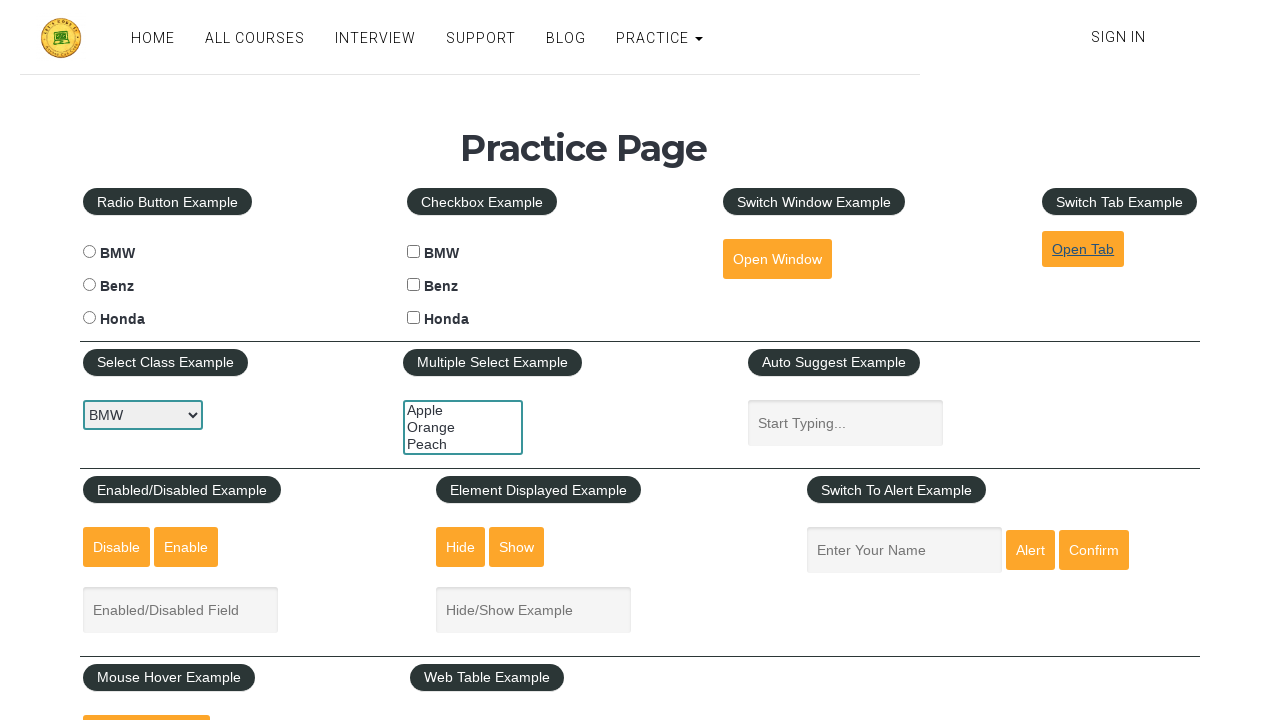

Clicked open tab link to open second new tab at (1083, 249) on a#opentab
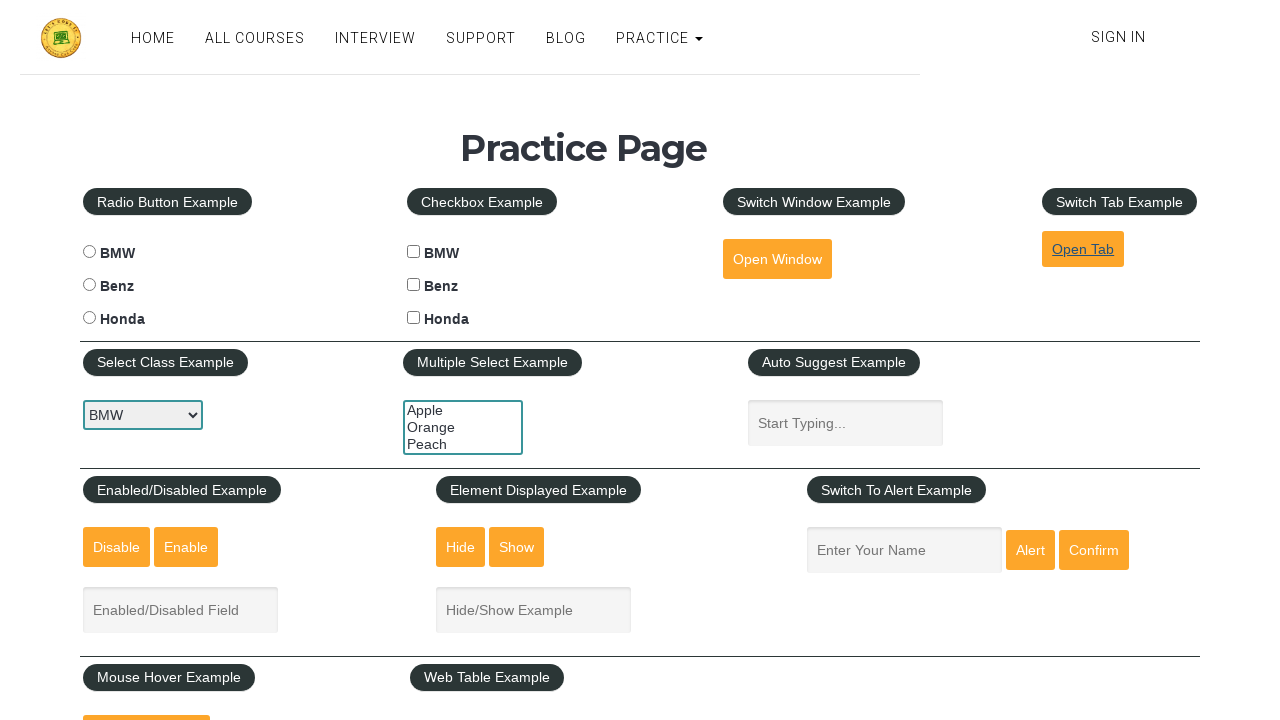

Retrieved all open pages/tabs - total count: 1
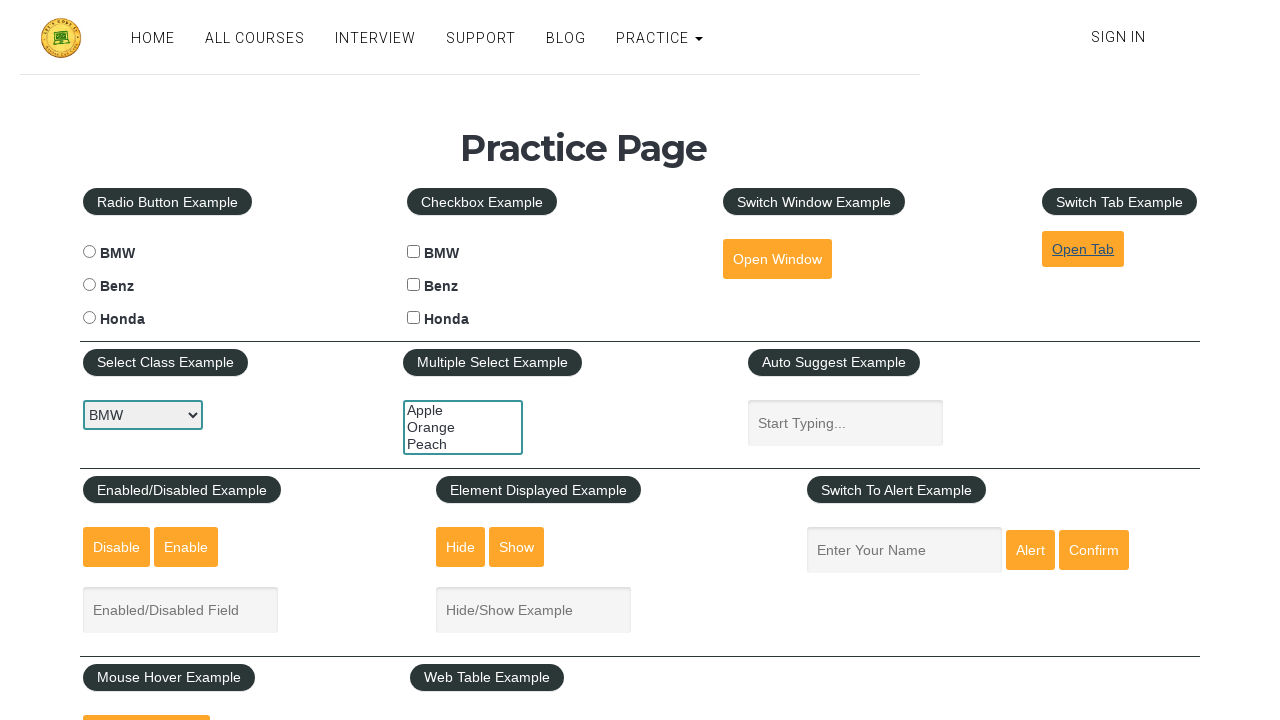

Switched back to first tab and brought it to front
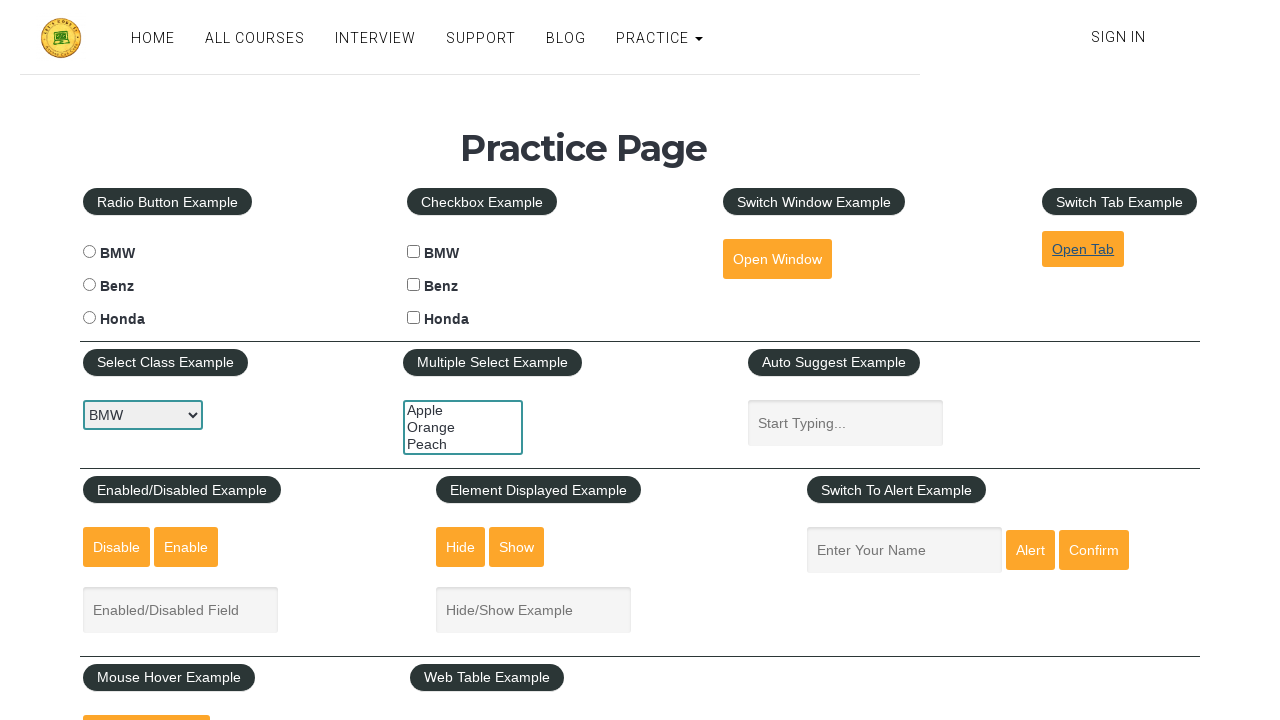

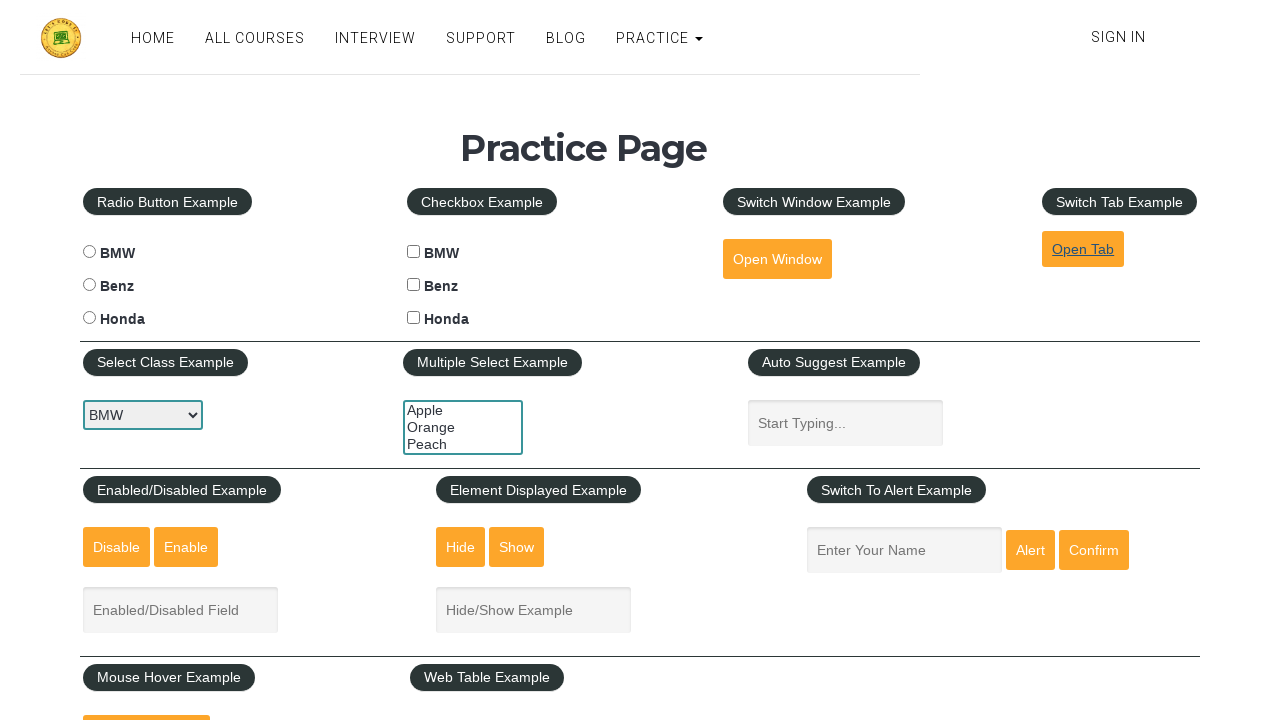